Tests form submission and alert validation by filling in first name, last name, and company name fields, then verifying the alert message contains the entered values

Starting URL: http://automationbykrishna.com/#

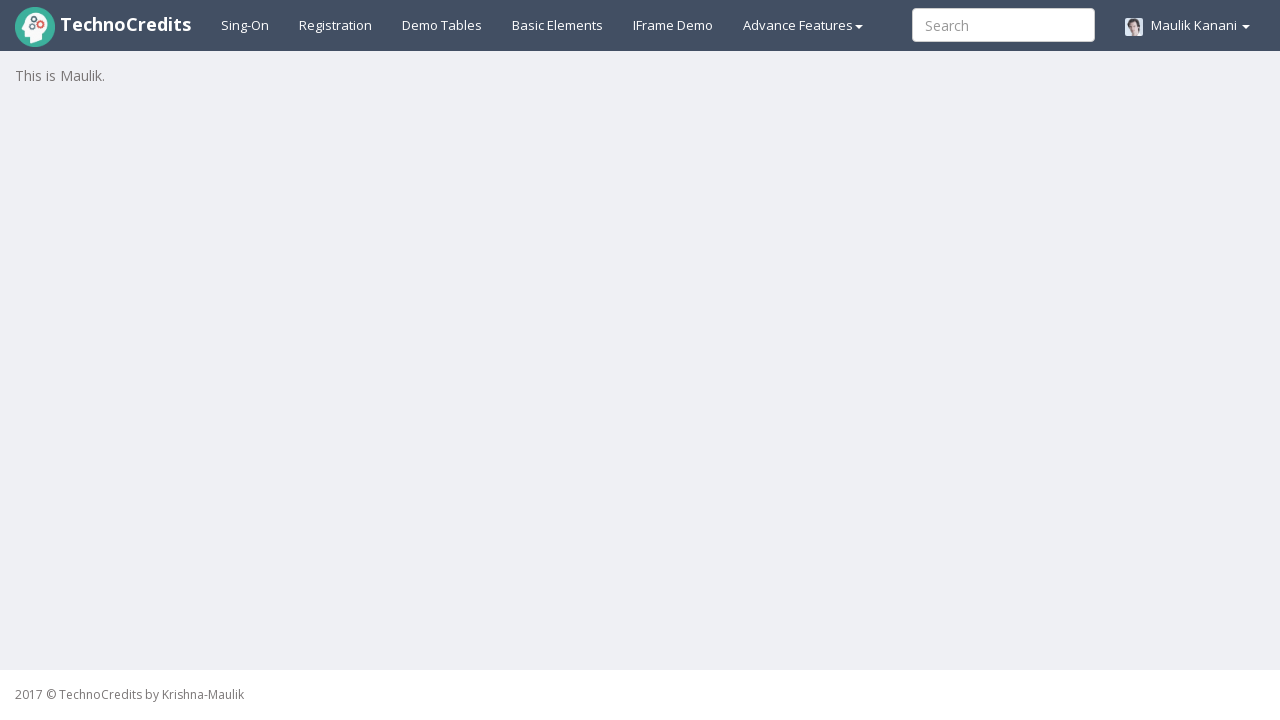

Clicked on Basic Elements link at (558, 25) on xpath=//a[text()='Basic Elements']
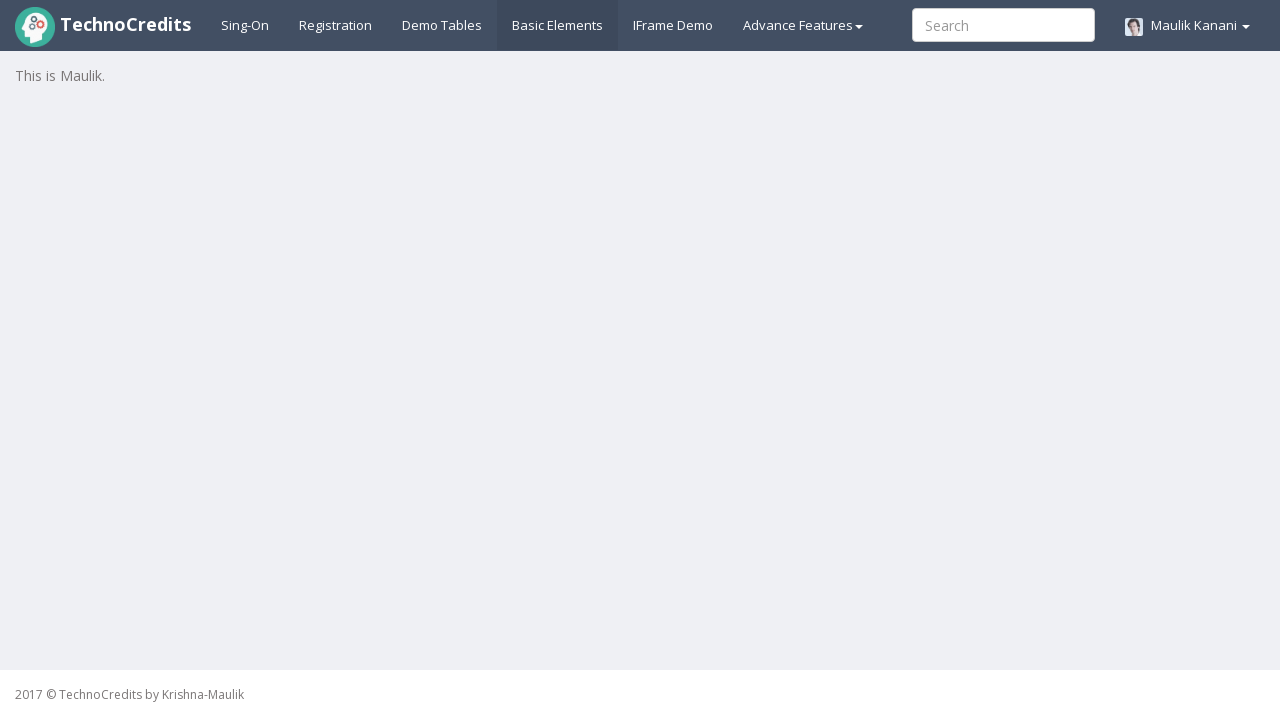

Form loaded - first name input field is visible
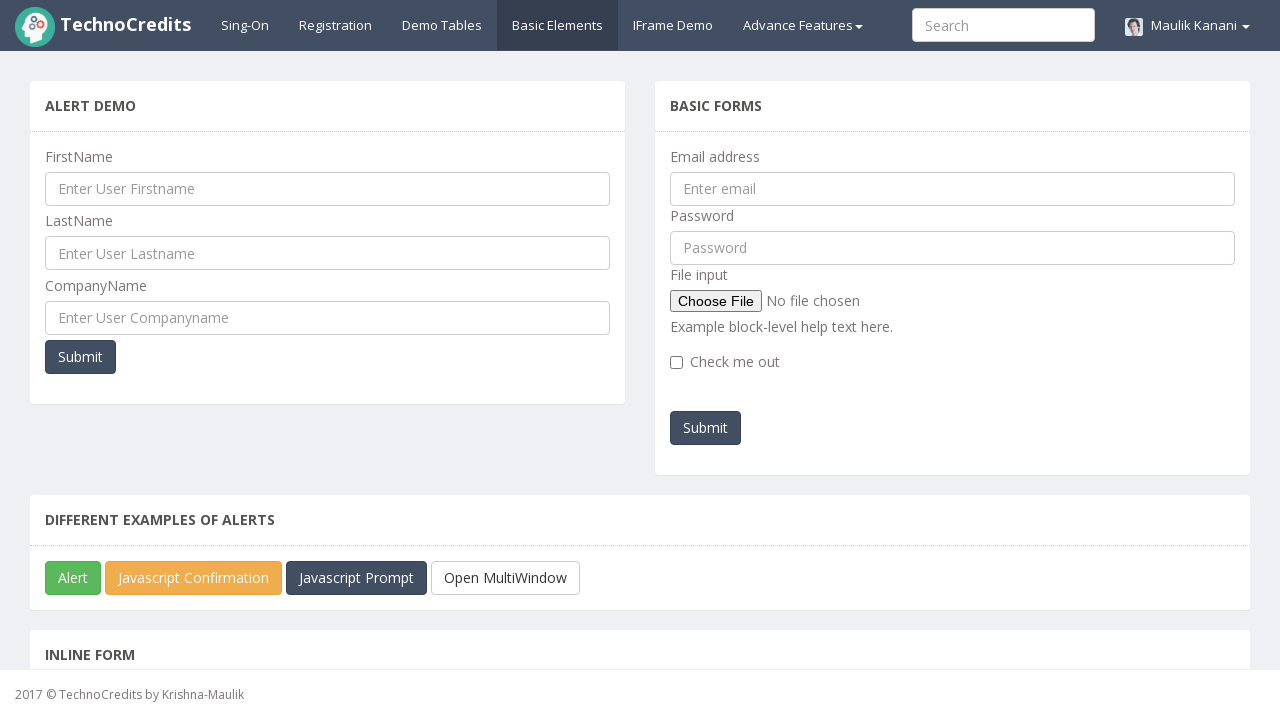

Filled first name field with 'Swati' on //input[@id='UserFirstName']
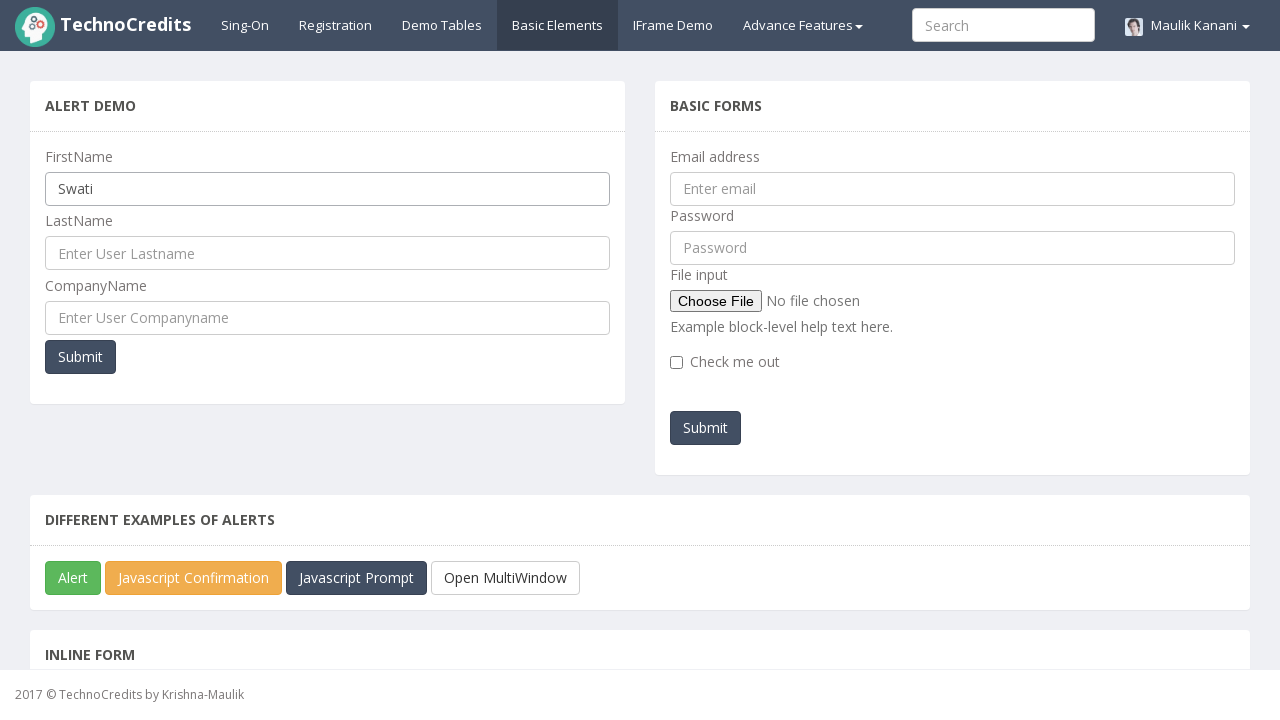

Filled last name field with 'Nawalekar' on //input[@id='UserLastName'][@name='ulname']
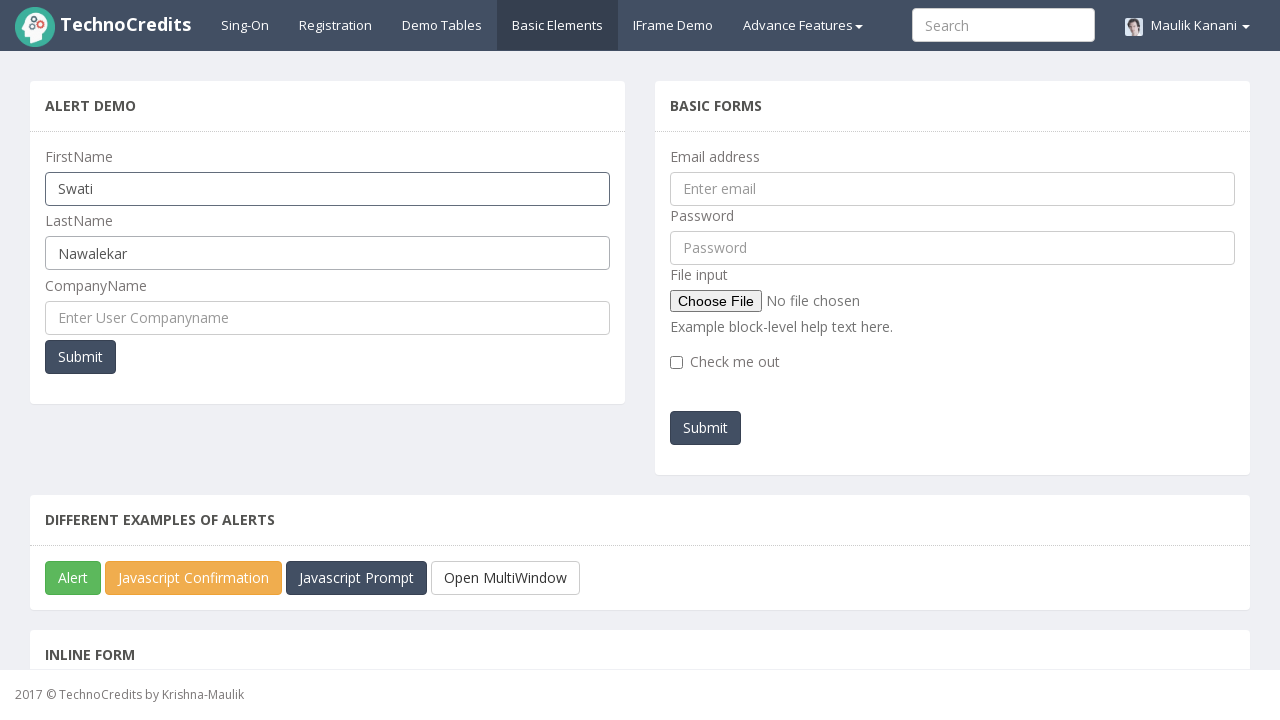

Filled company name field with 'eClerx' on //input[@id='UserCompanyName'][@name='cmpname']
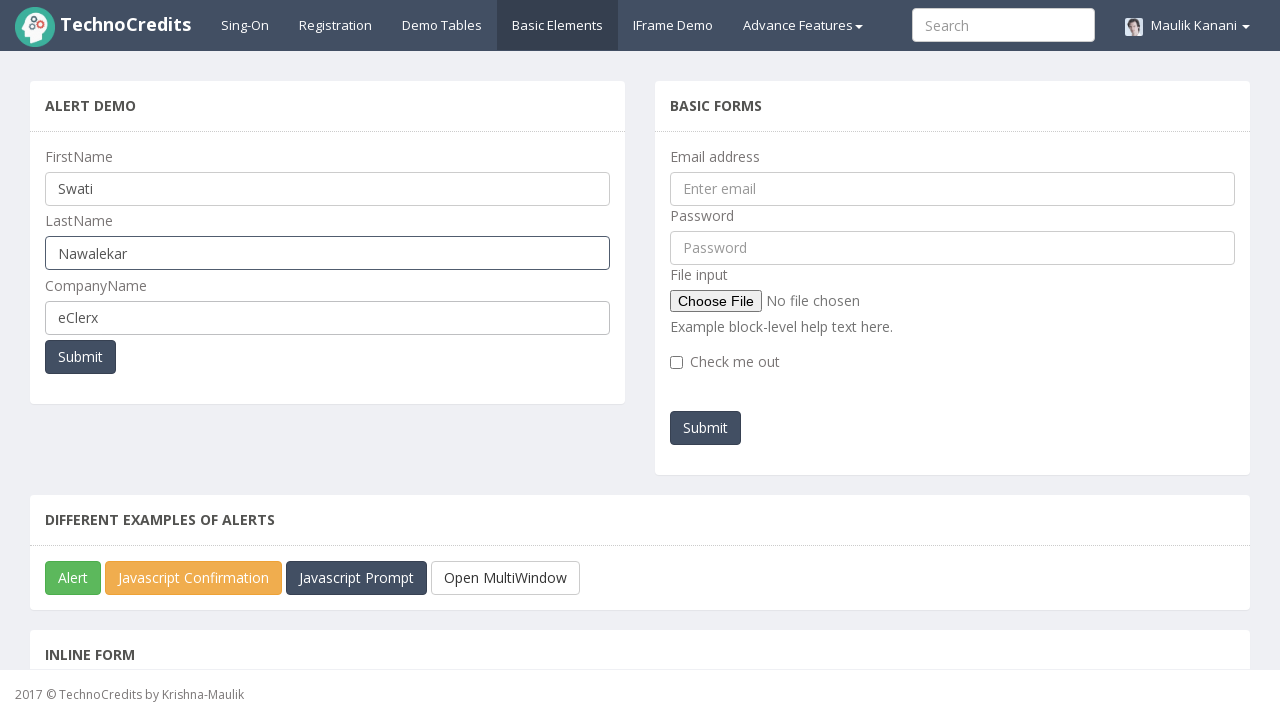

Clicked Submit button at (80, 357) on xpath=//button[text()='Submit']|//button[@class='btn btn-primary']
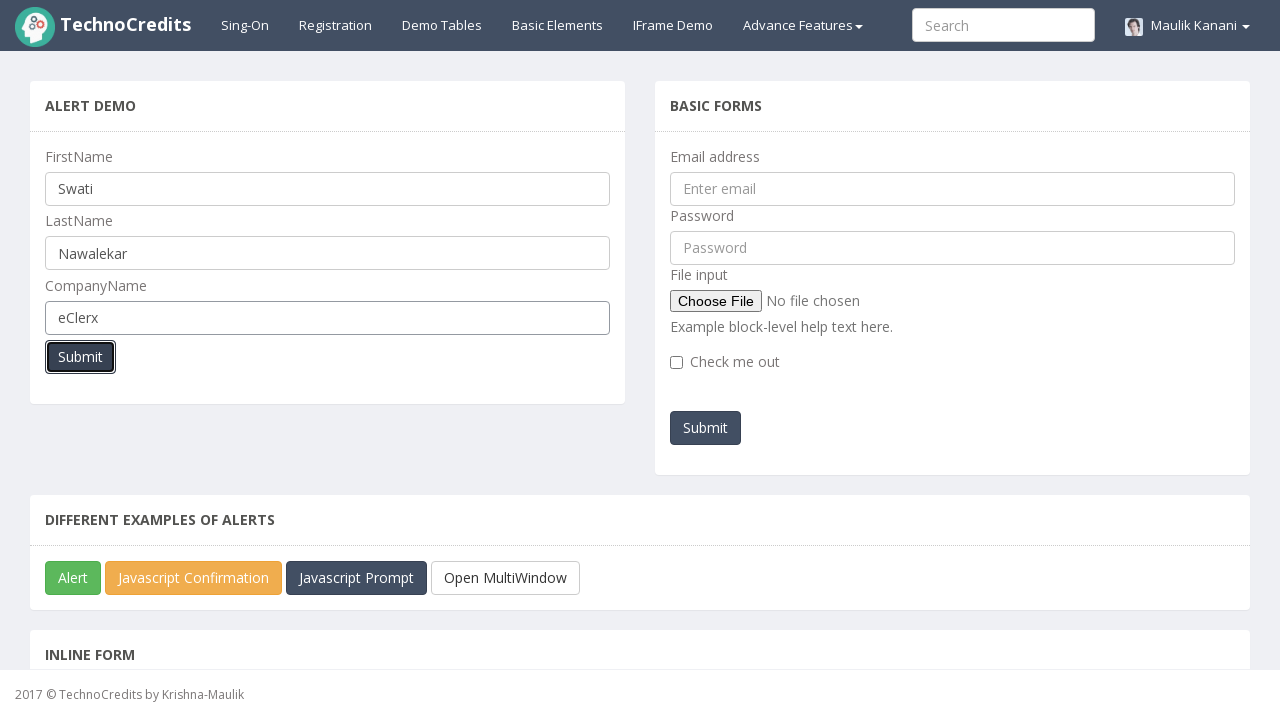

Alert dialog accepted with form values
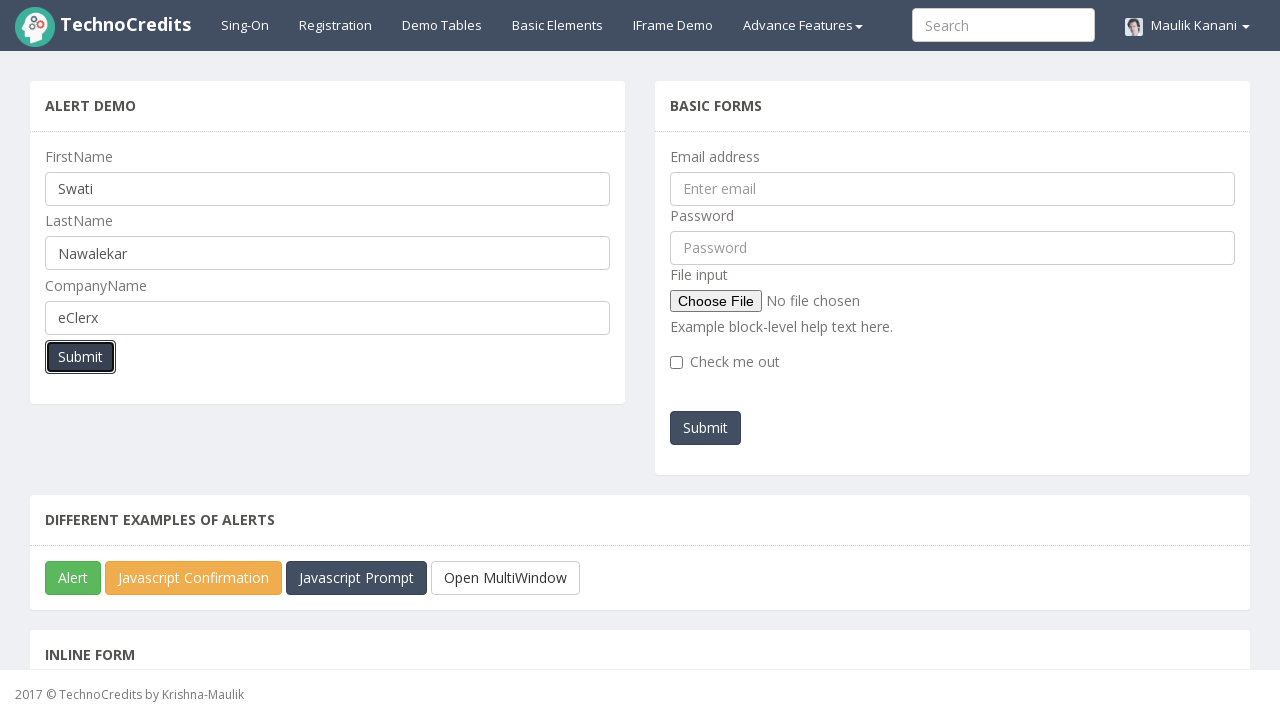

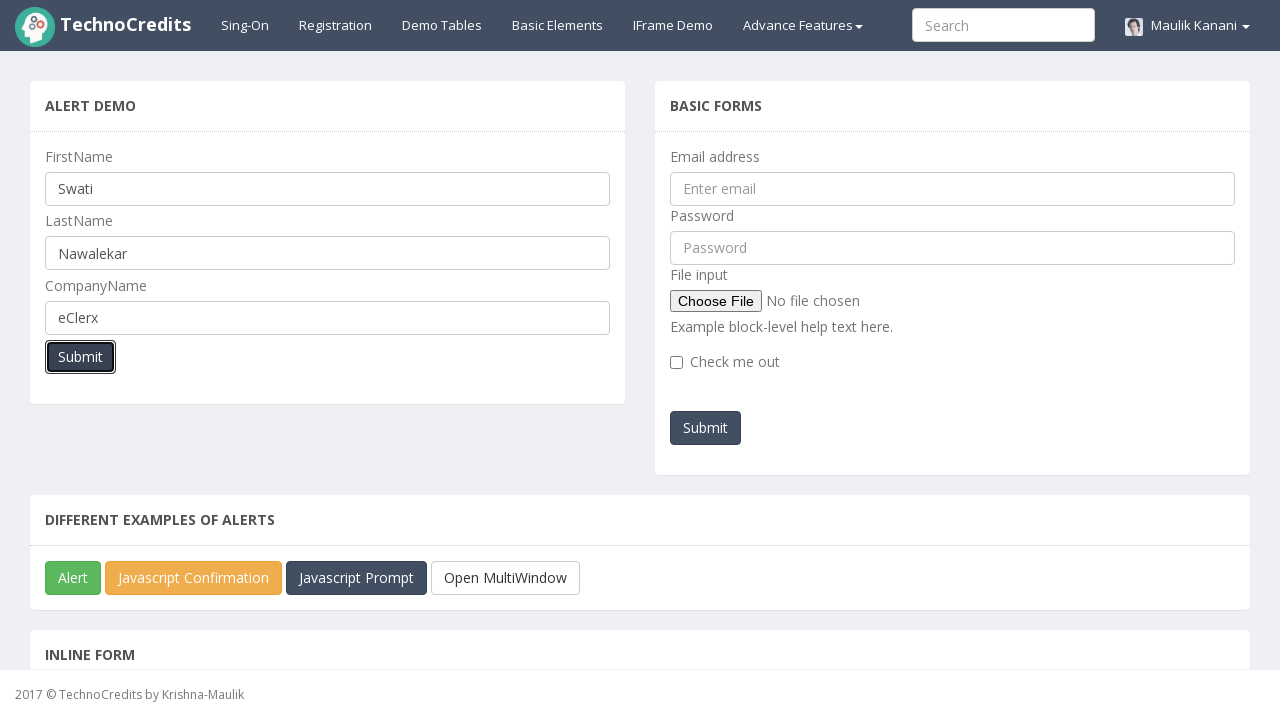